Tests first name field validation in web tables form with various input types including min, max, numbers, special characters, and valid input

Starting URL: https://demoqa.com/elements

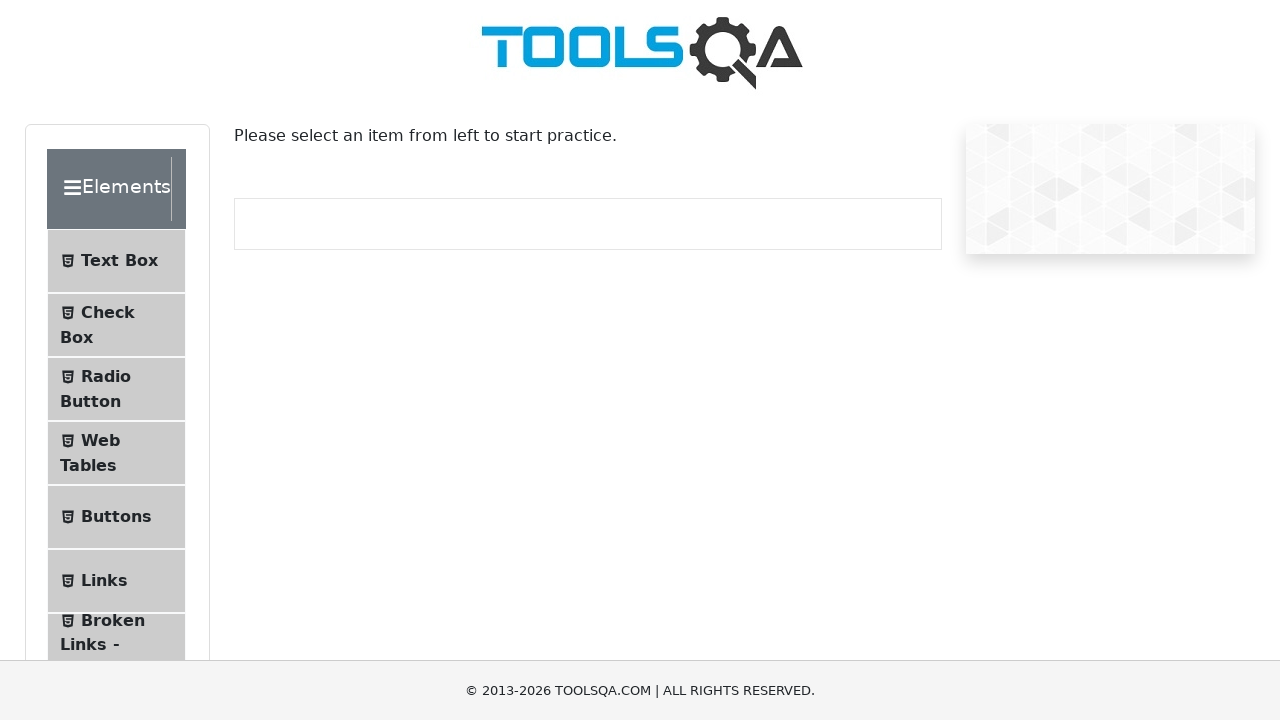

Scrolled to Web Tables menu item
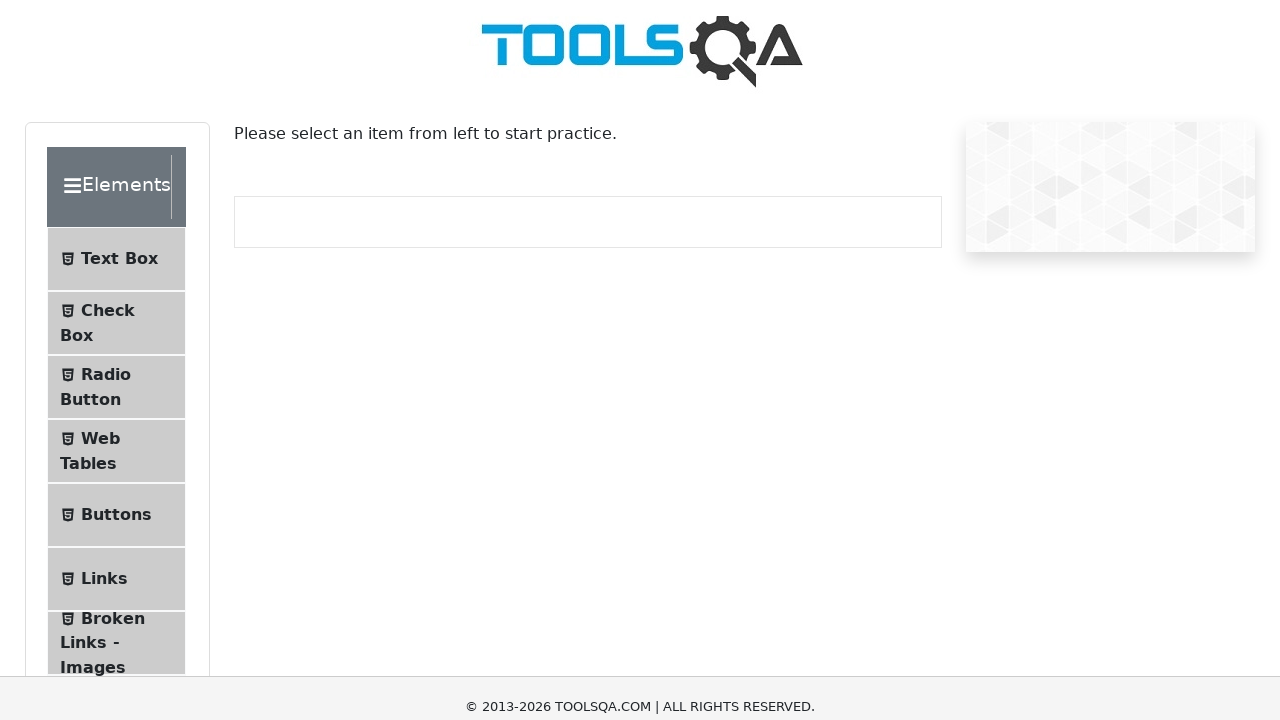

Clicked Web Tables menu item at (116, 32) on #item-3
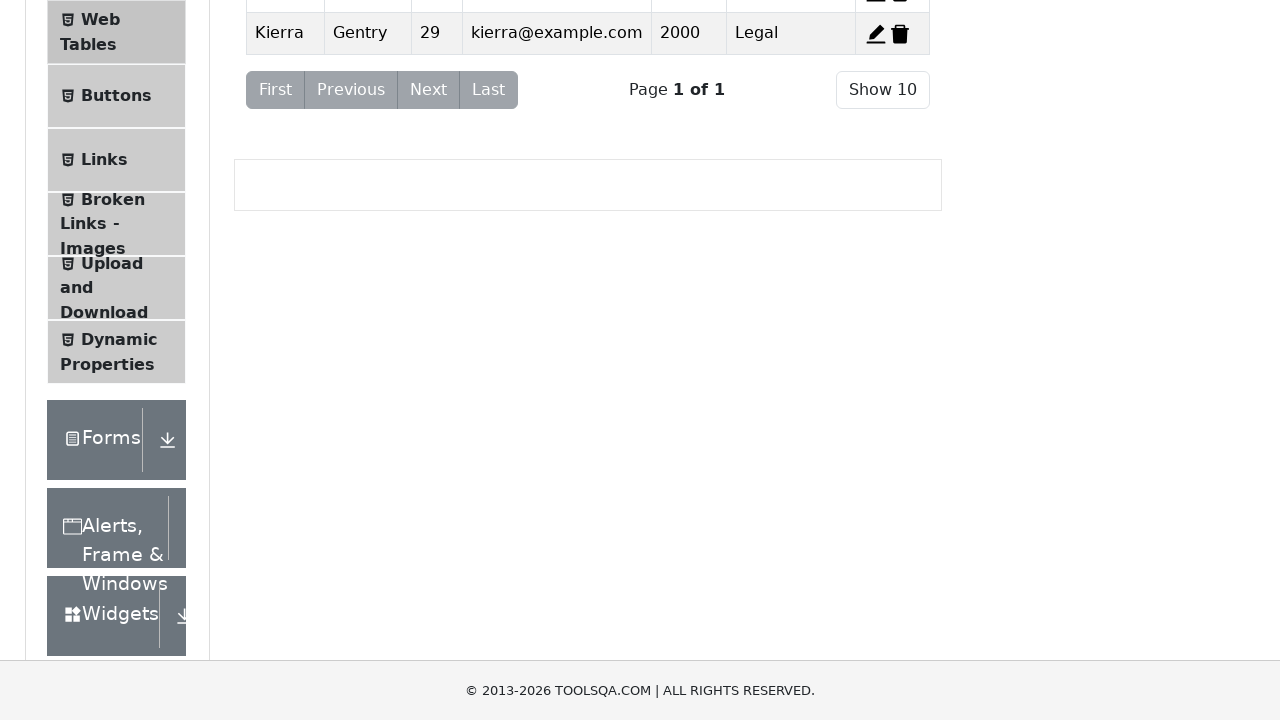

Clicked Add button to open web tables form at (274, 250) on xpath=//*[@id='addNewRecordButton']
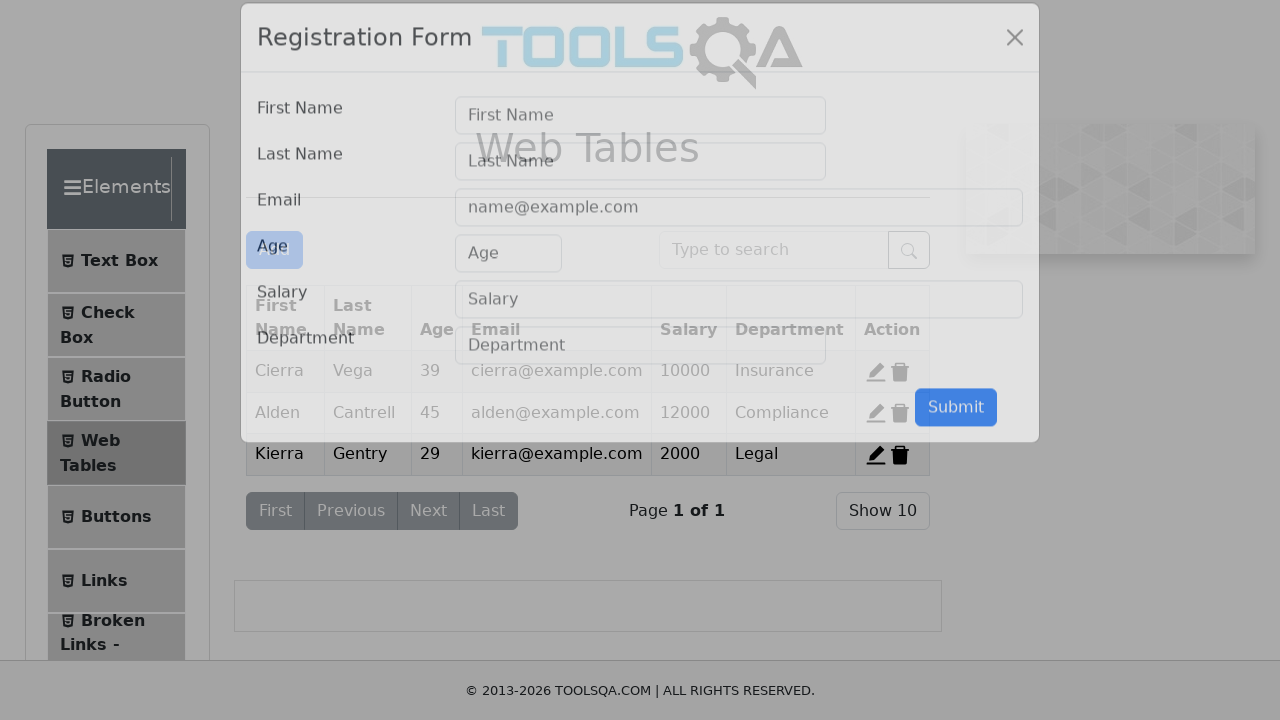

Clicked firstName field at (640, 141) on #firstName
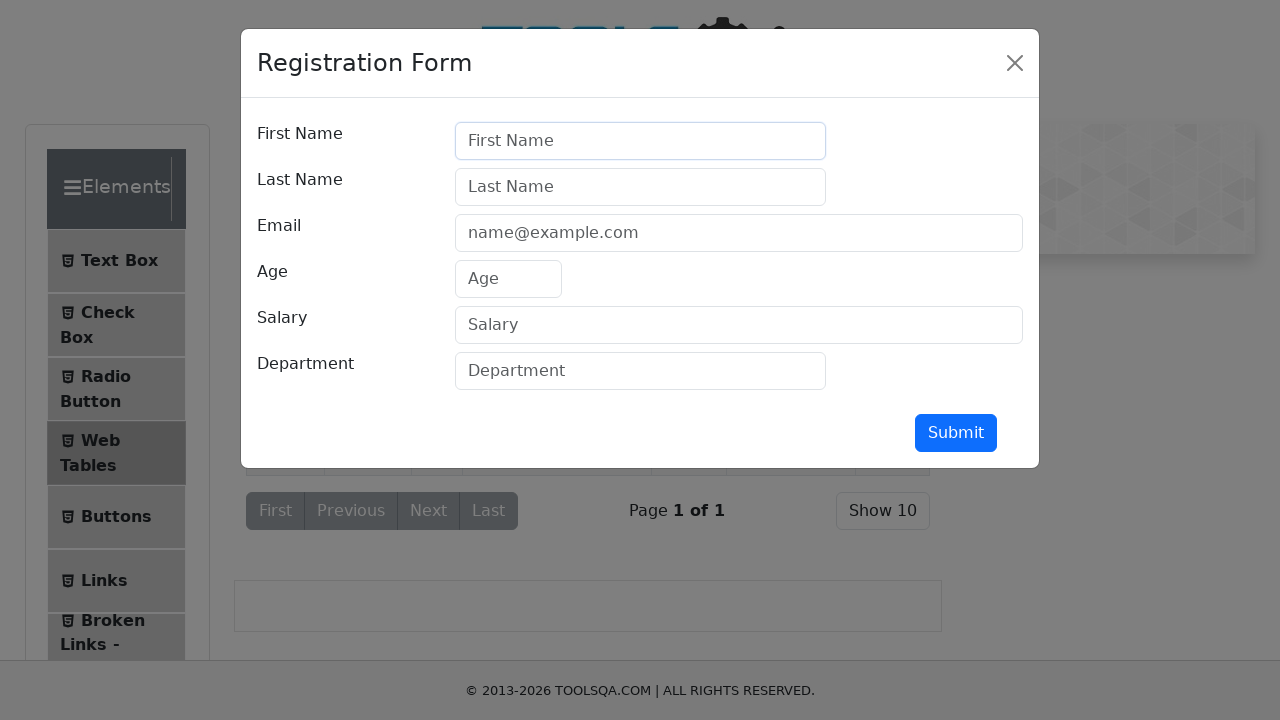

Filled firstName field with minimum value 'qw' on #firstName
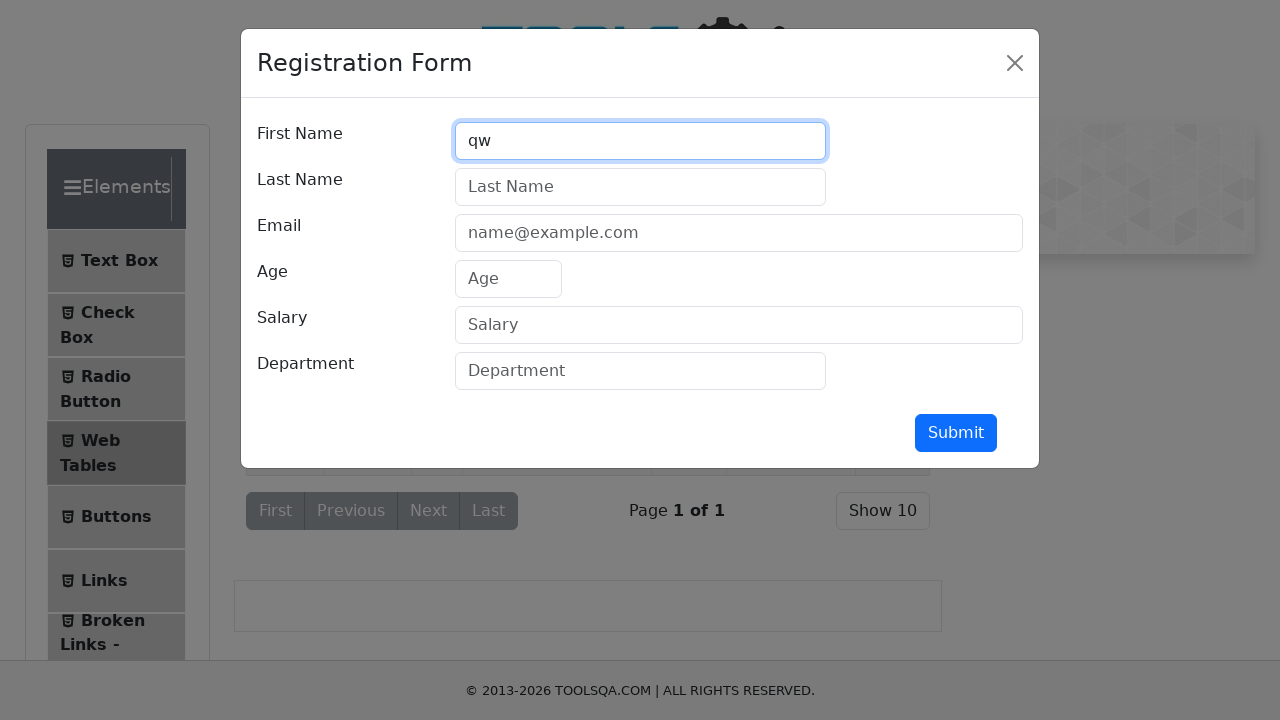

Clicked submit button for minimum value validation at (956, 433) on #submit
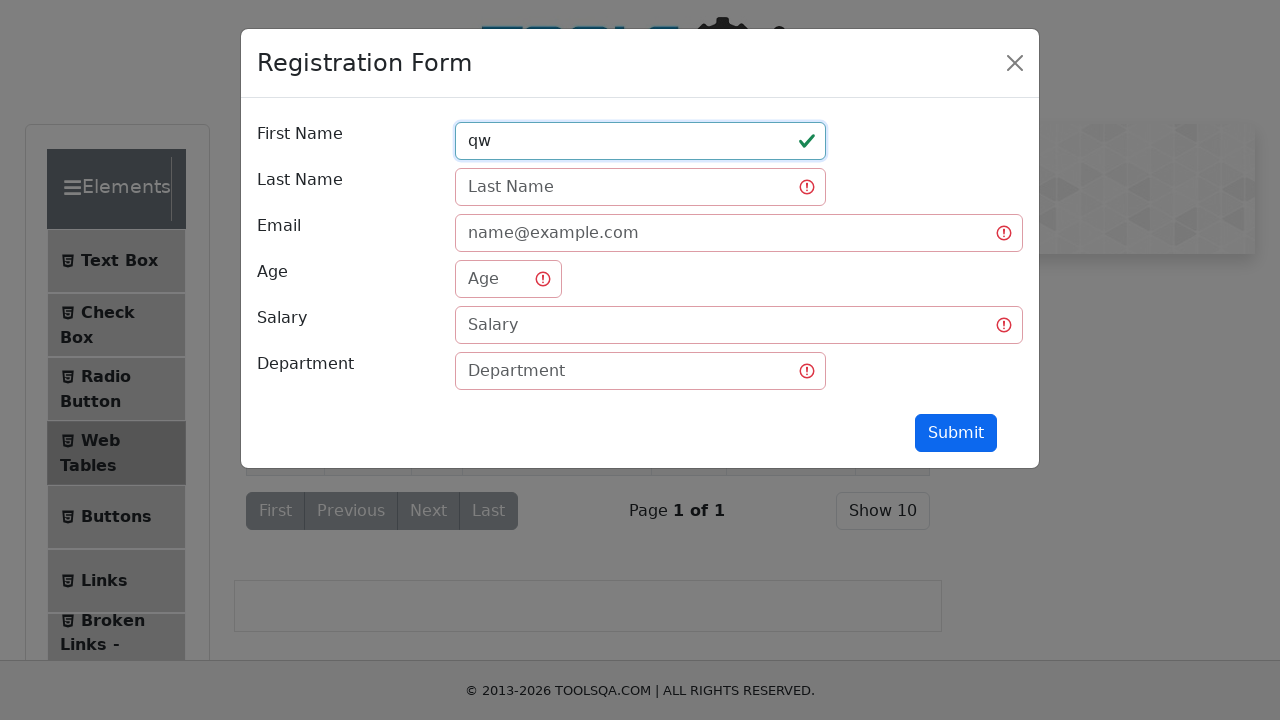

Clicked firstName field at (640, 141) on #firstName
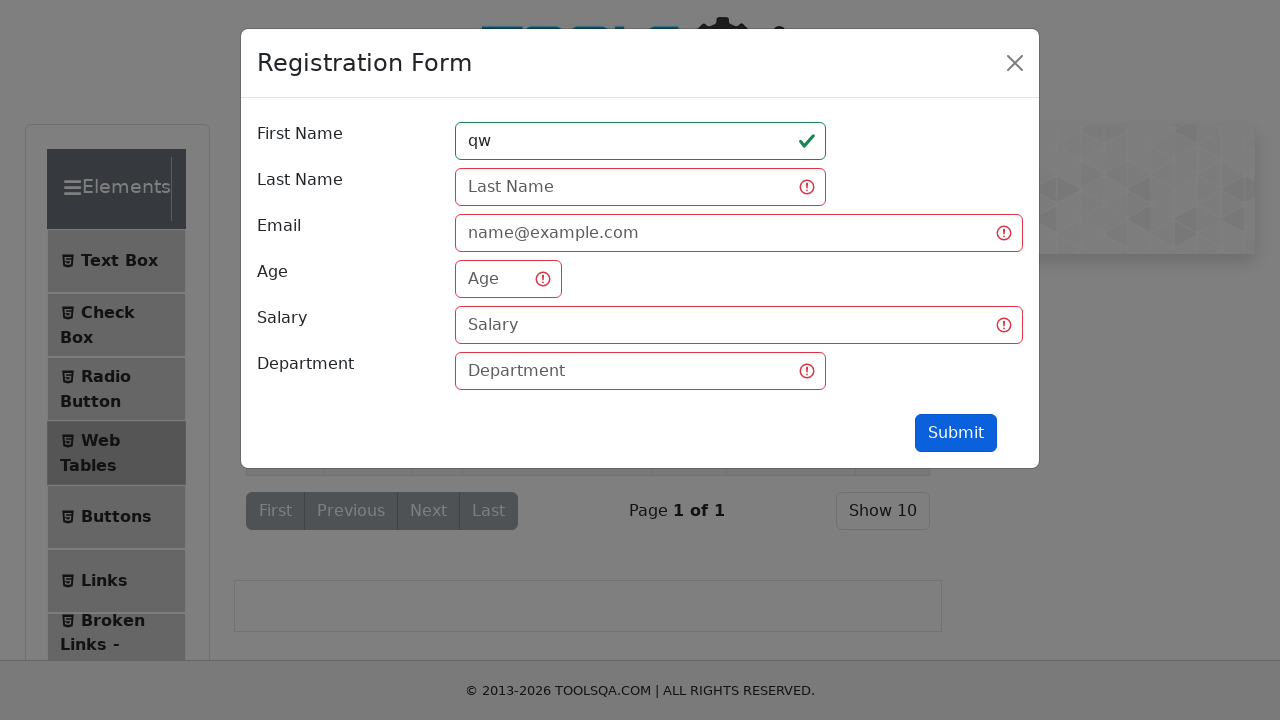

Filled firstName field with maximum value alphabet string on #firstName
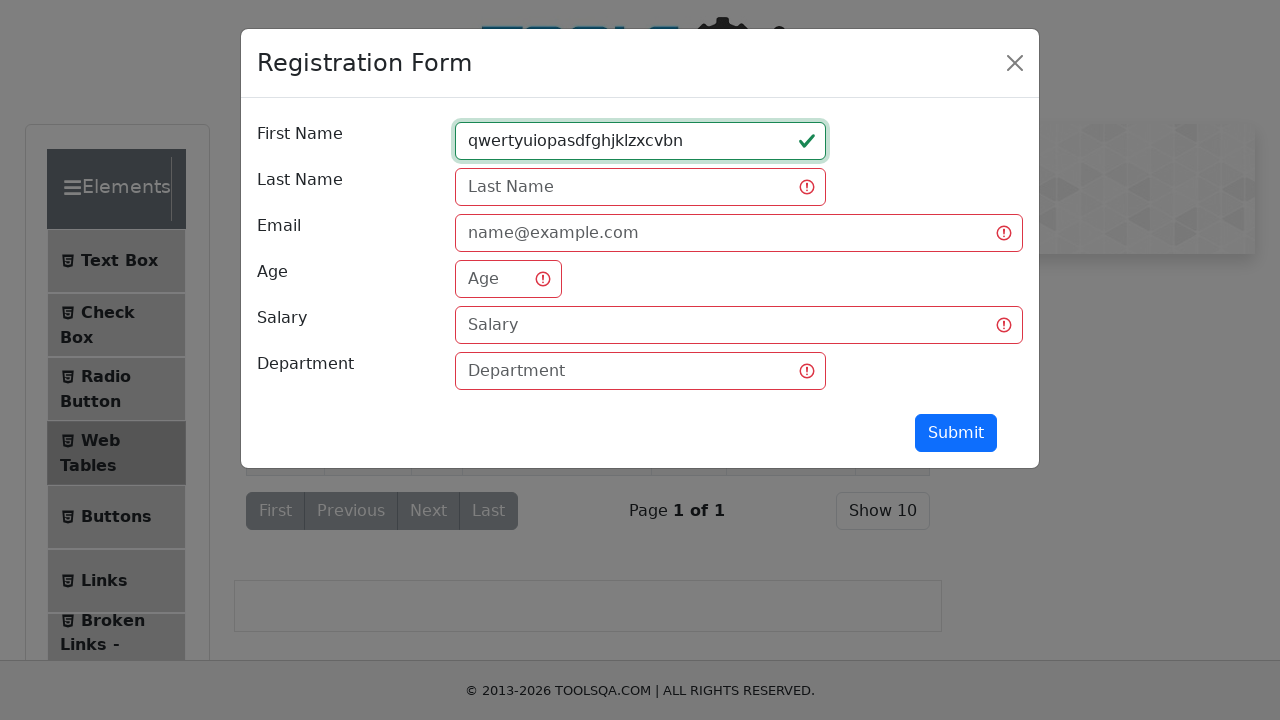

Clicked firstName field at (640, 141) on #firstName
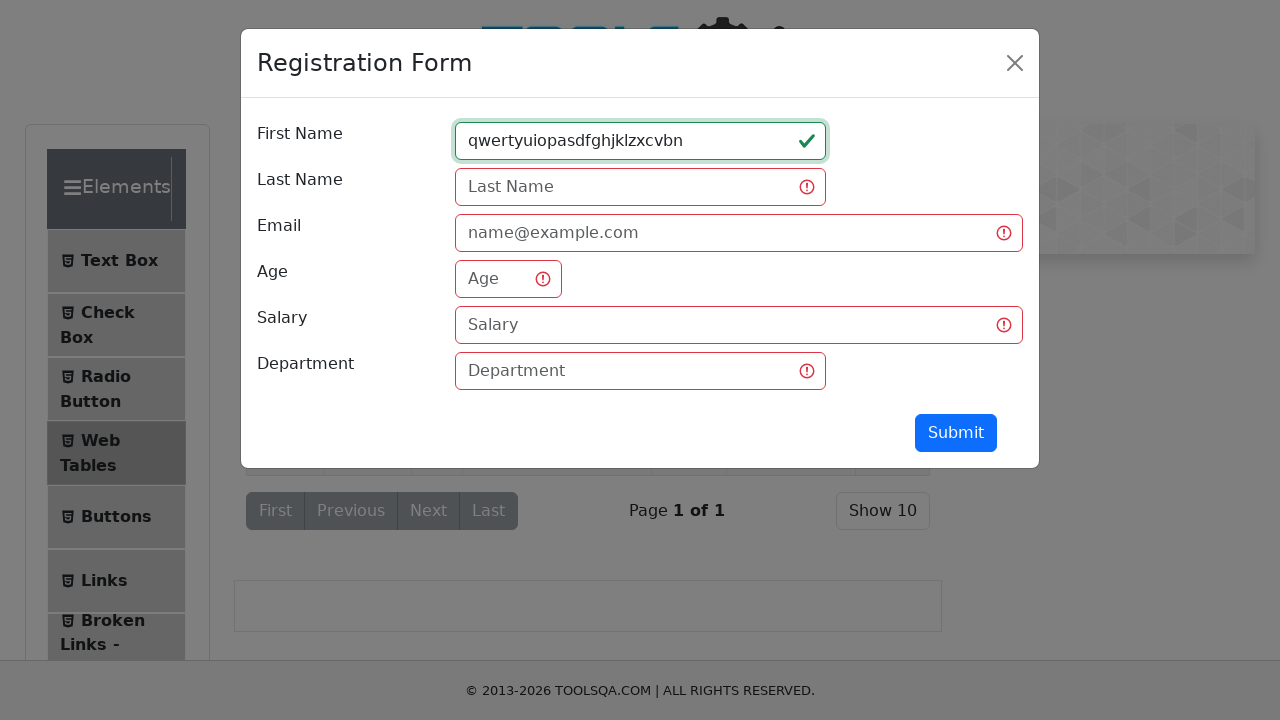

Filled firstName field with numeric input on #firstName
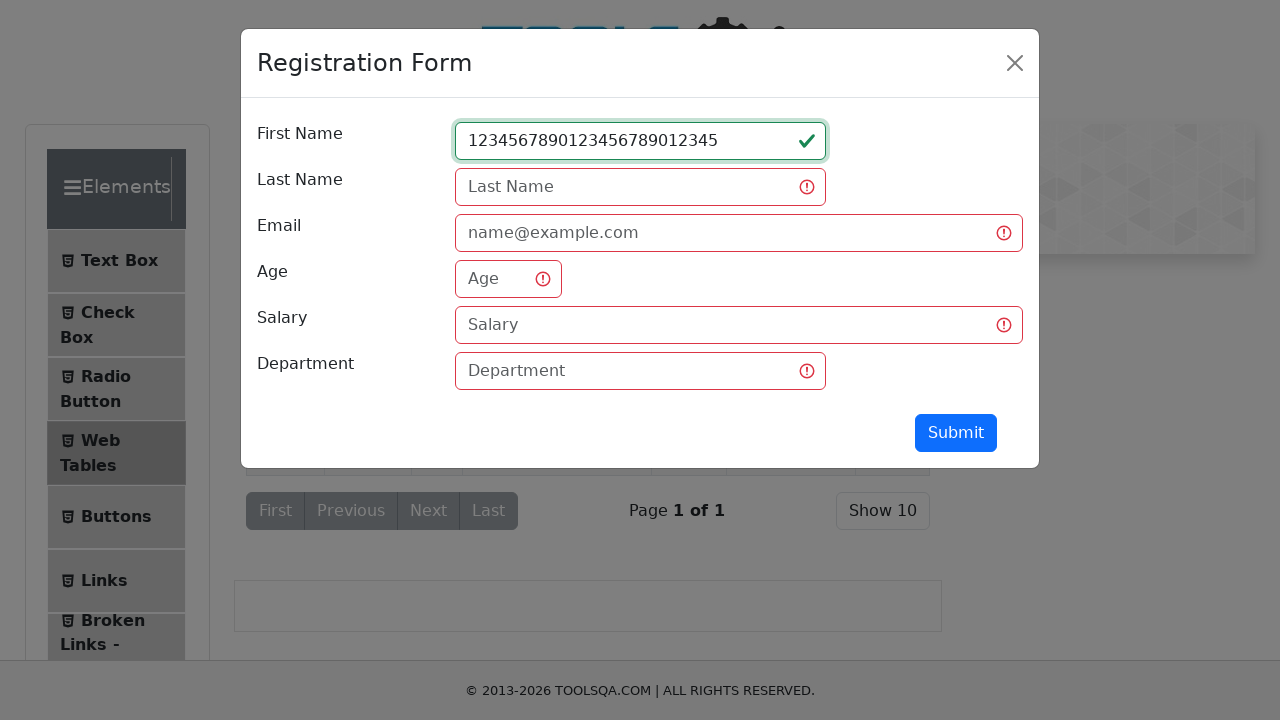

Clicked firstName field at (640, 141) on #firstName
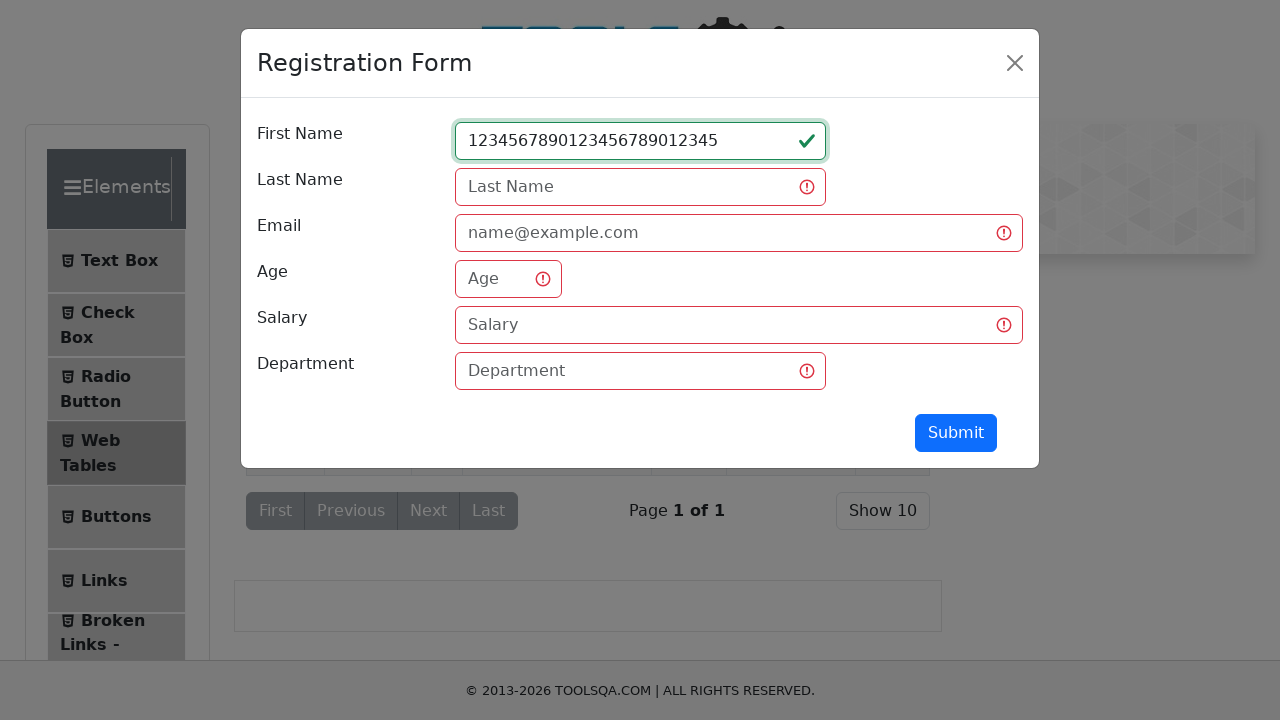

Filled firstName field with special characters on #firstName
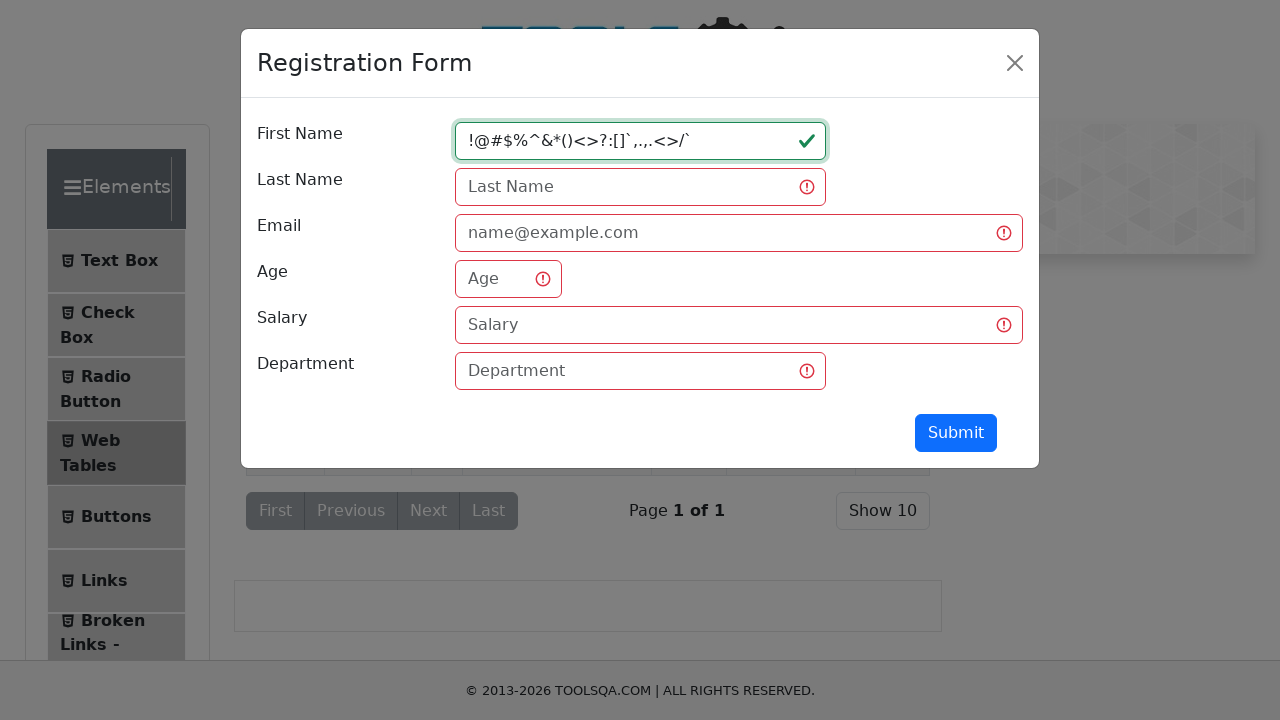

Clicked firstName field at (640, 141) on #firstName
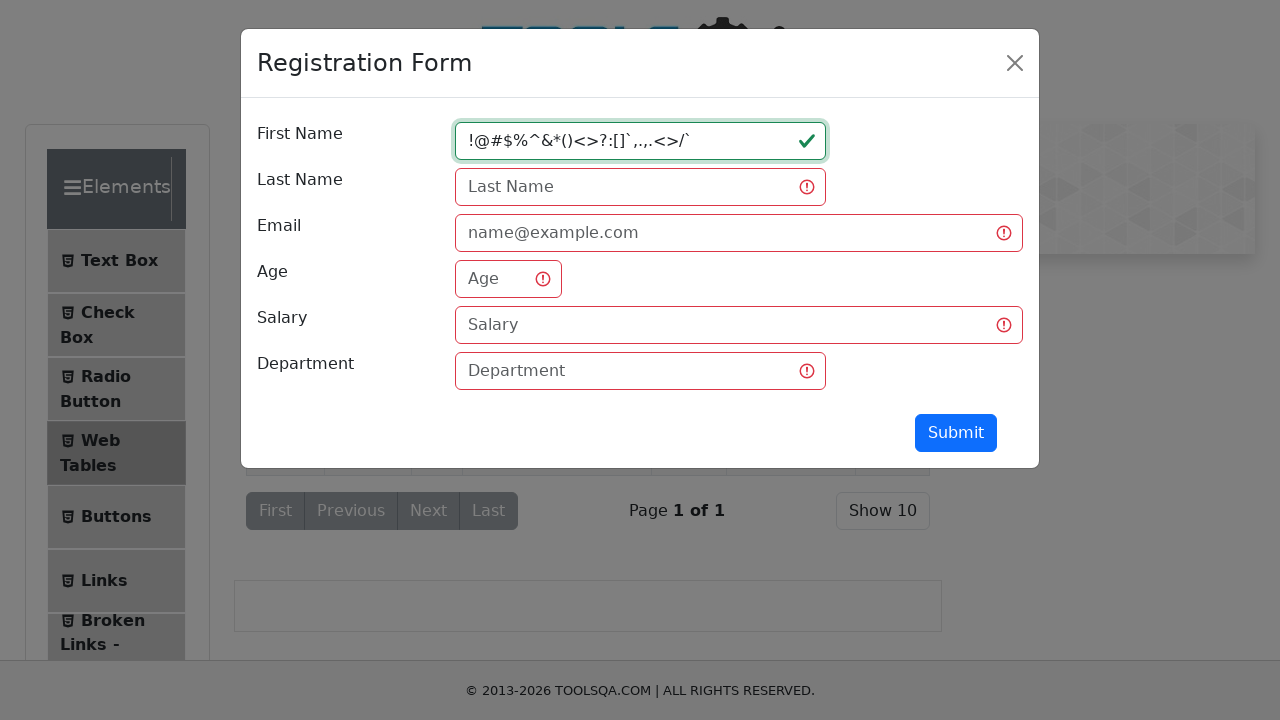

Filled firstName field with block quotes on #firstName
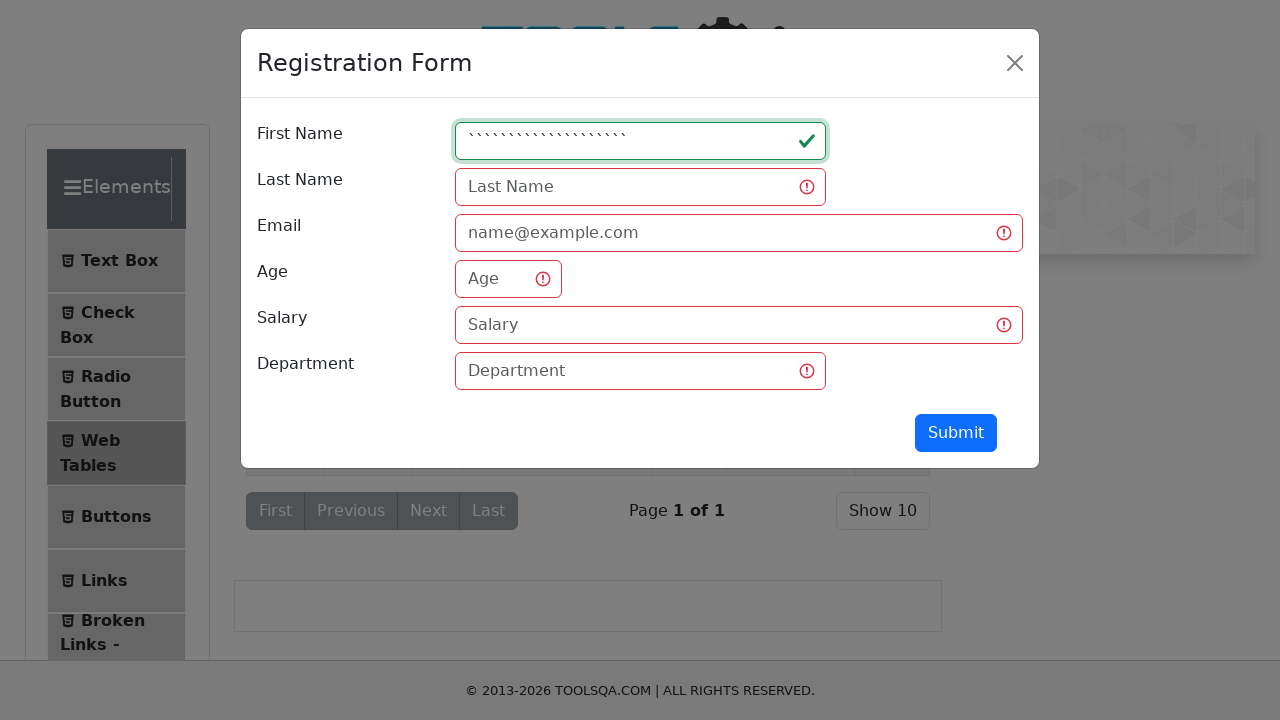

Clicked firstName field at (640, 141) on #firstName
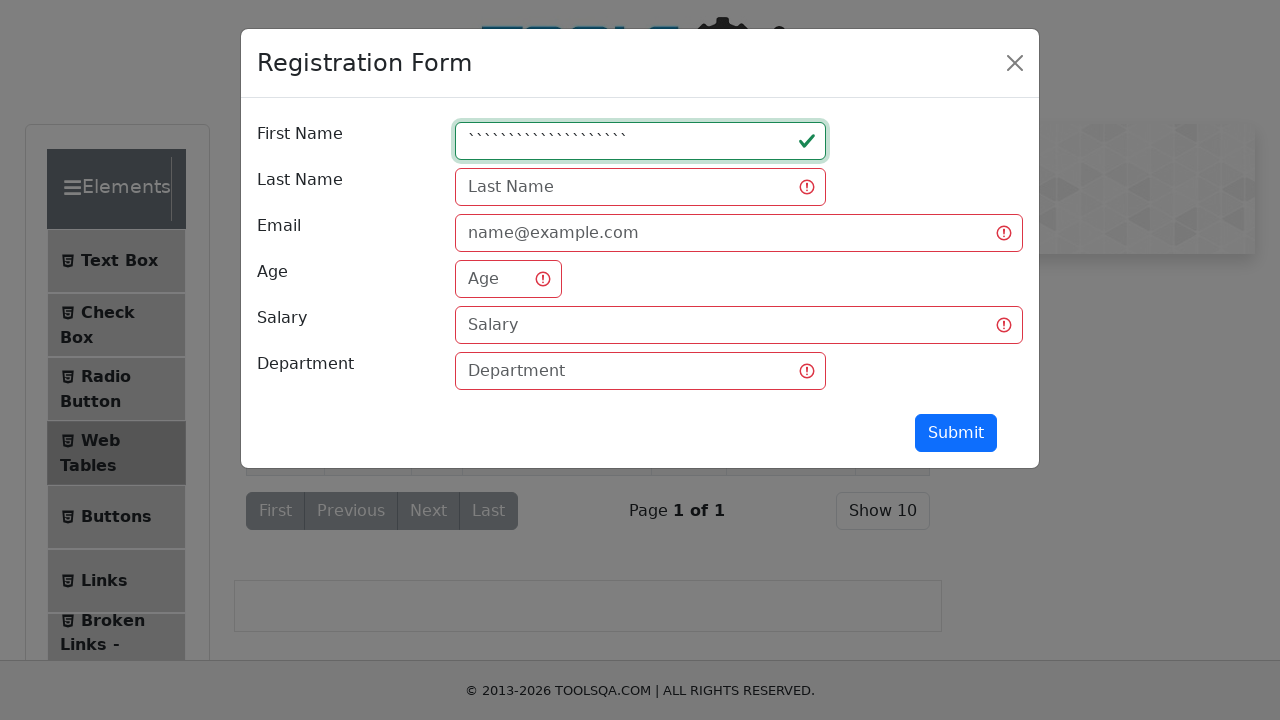

Cleared firstName field to test empty input on #firstName
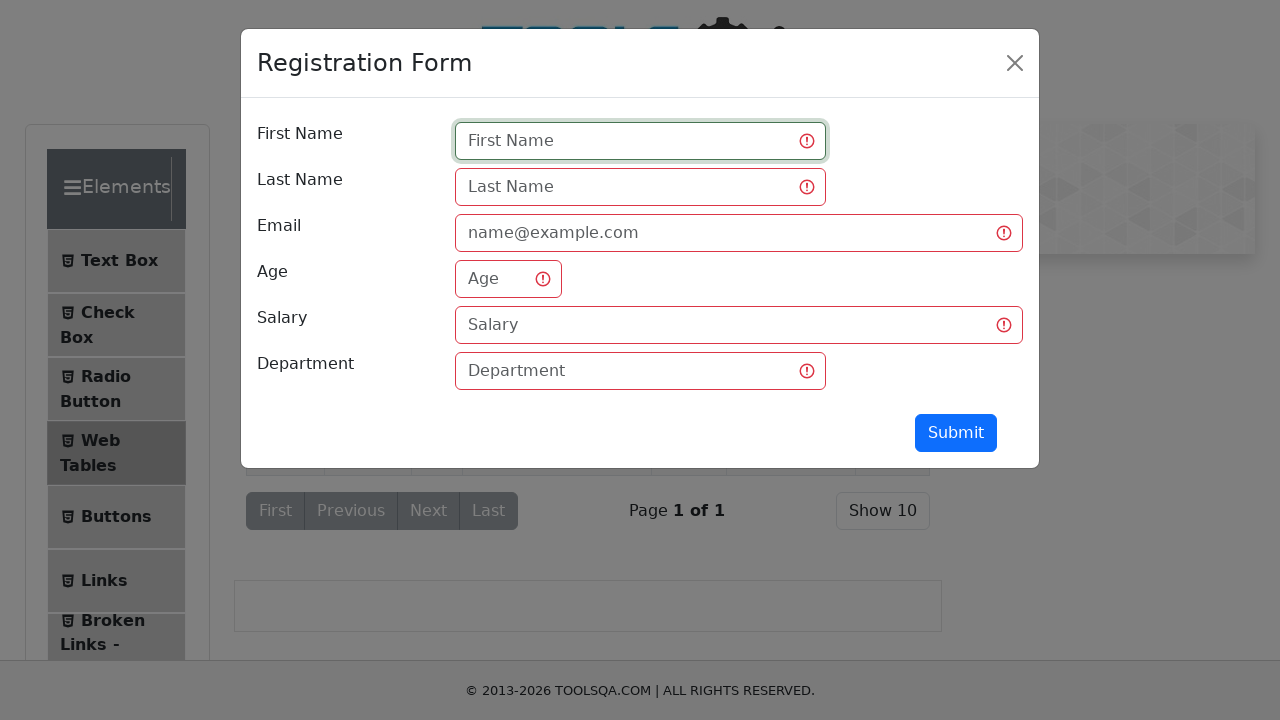

Clicked firstName field at (640, 141) on #firstName
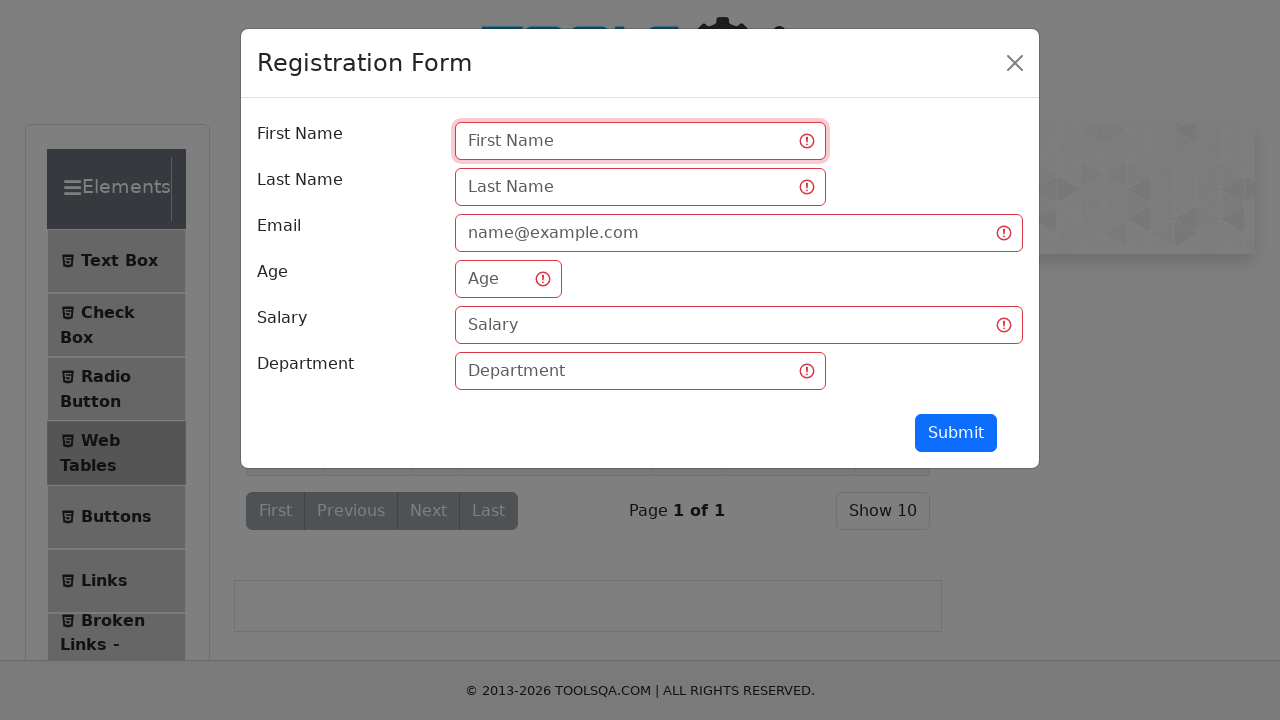

Filled firstName field with valid value 'Subha' on #firstName
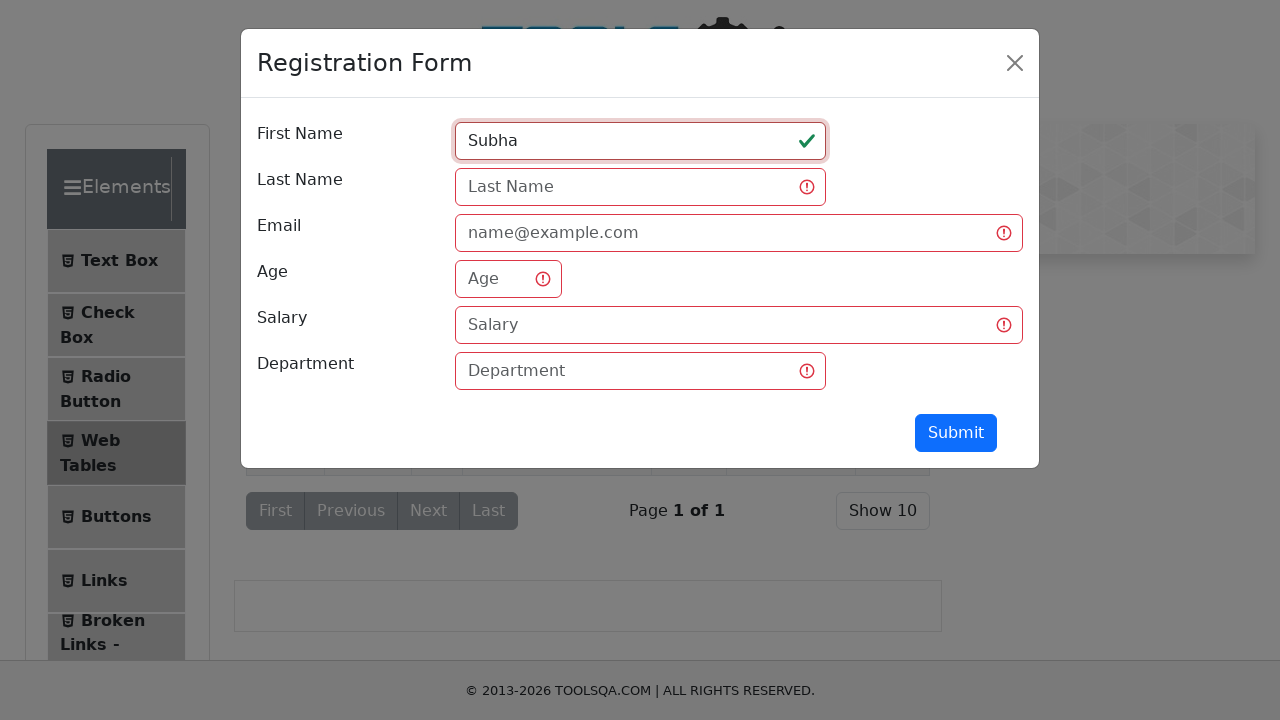

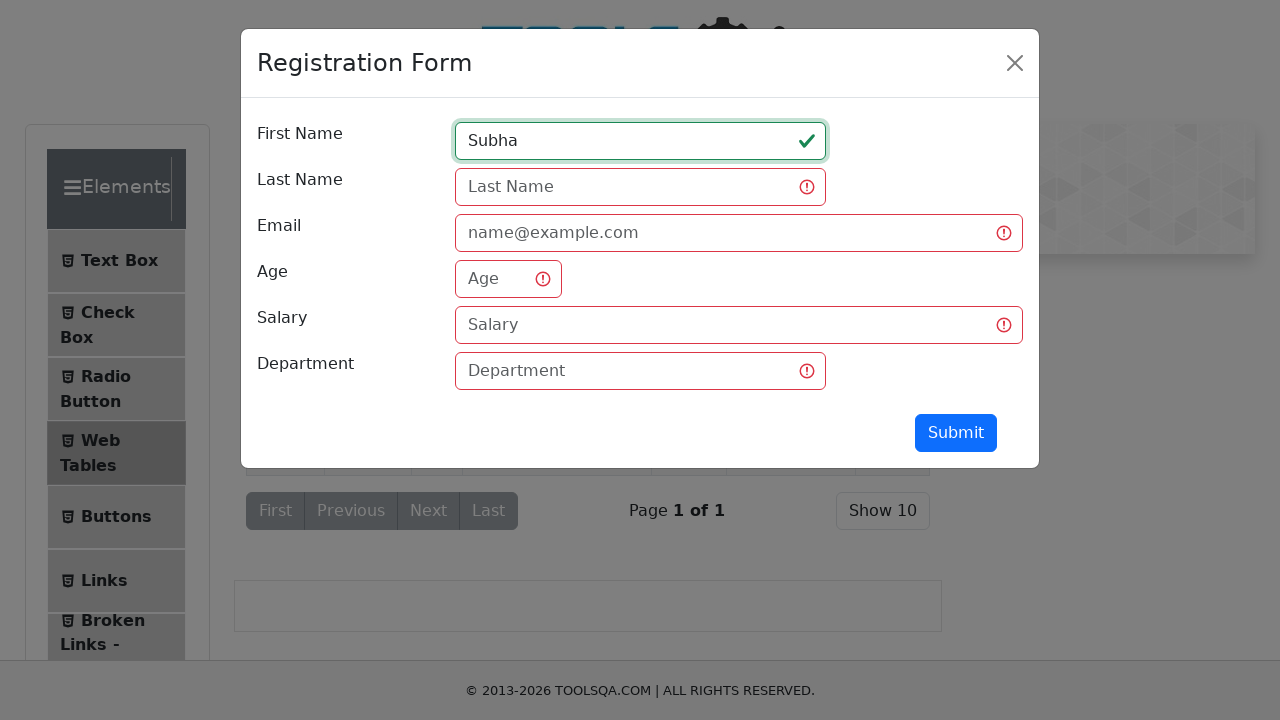